Tests different types of alert interactions on a demo page by navigating through tabs and accepting various alert dialogs

Starting URL: https://demo.automationtesting.in/Alerts.html

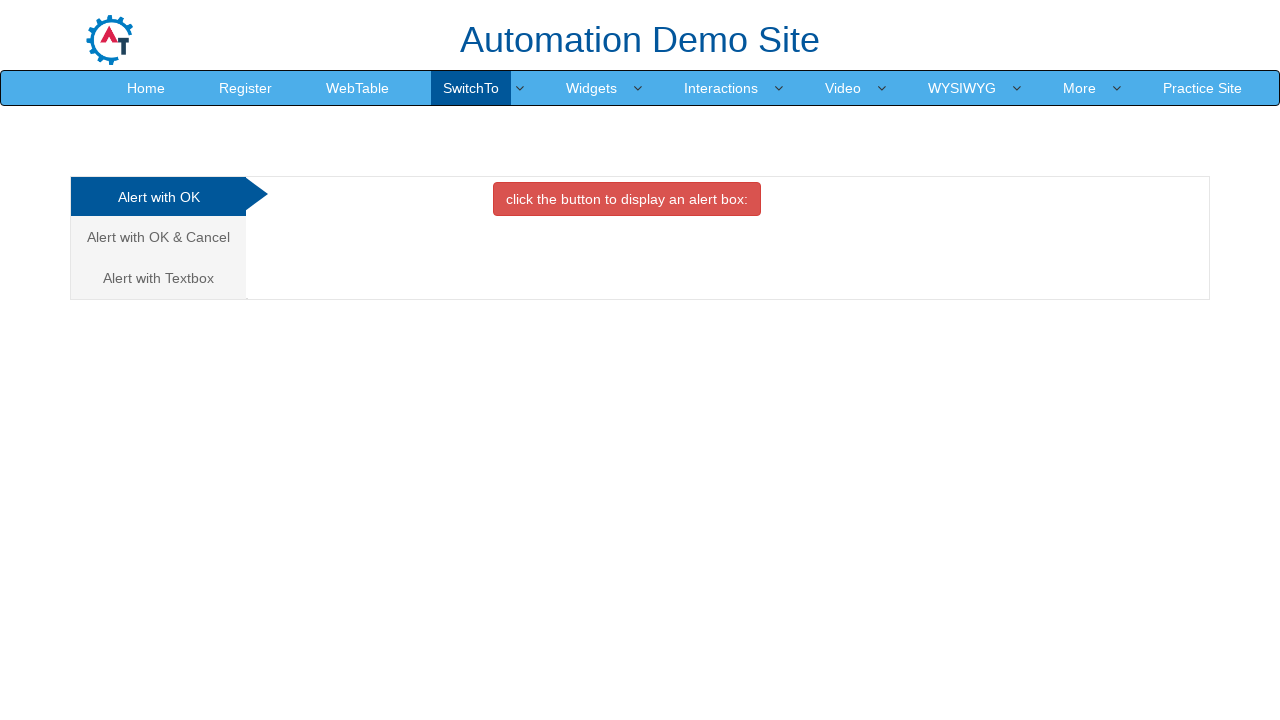

Clicked on OK Tab at (158, 197) on xpath=//a[@href='#OKTab']
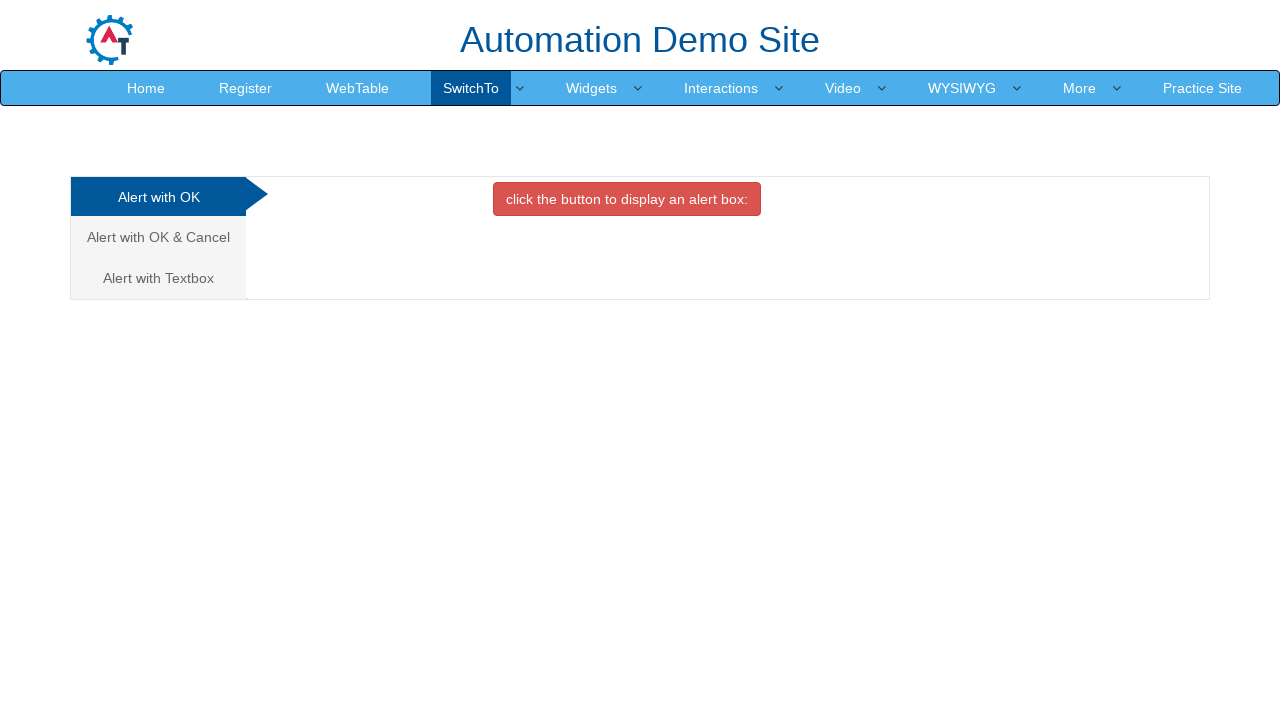

Clicked button to trigger alert at (627, 199) on xpath=//button[@class='btn btn-danger']
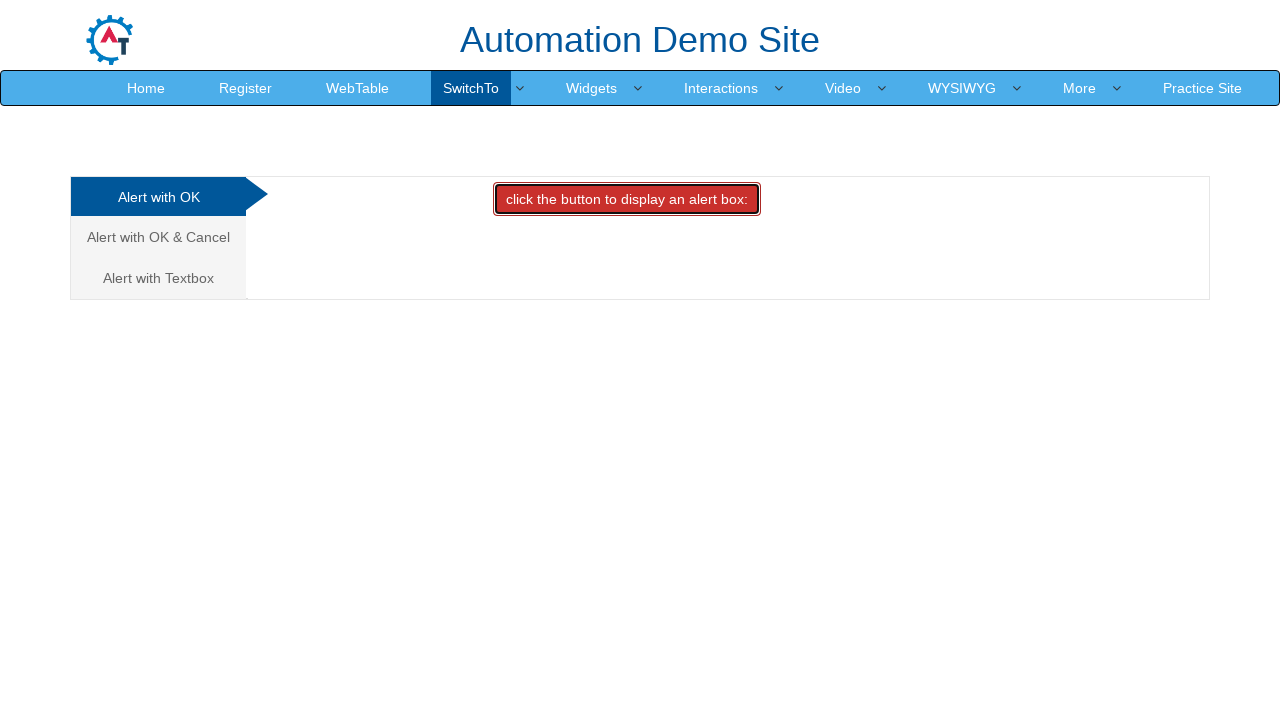

Accepted the alert dialog
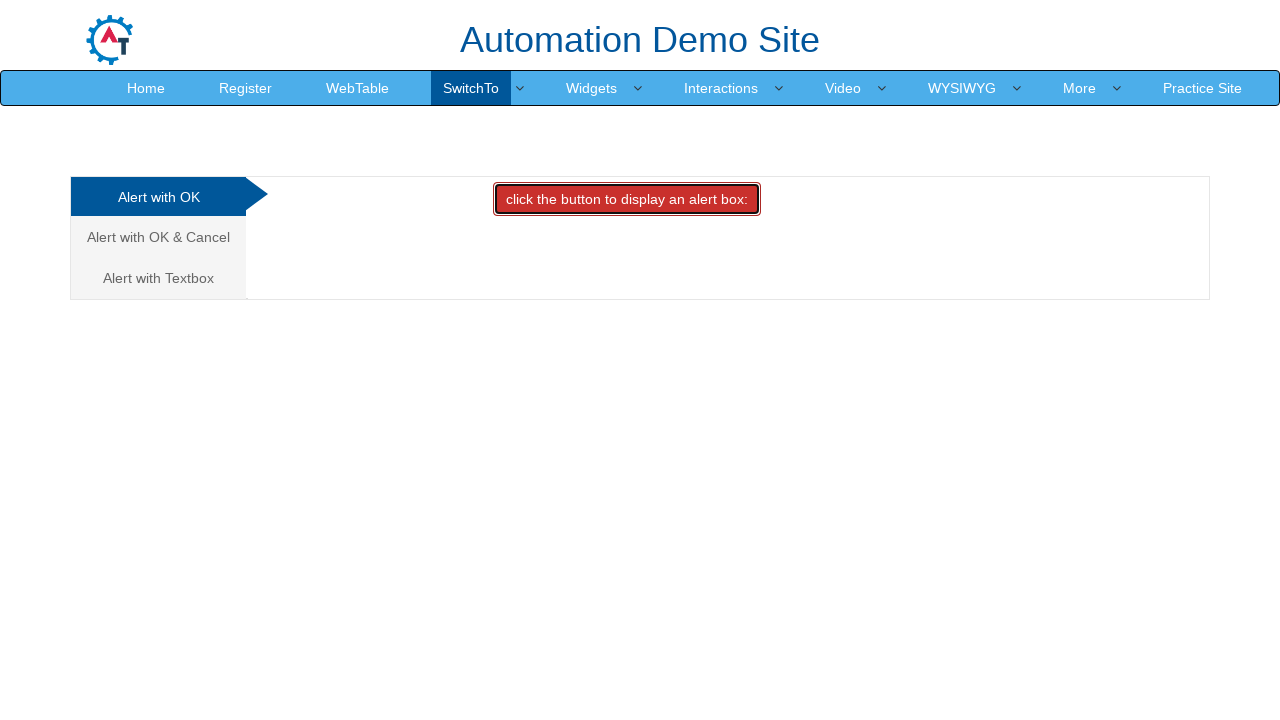

Clicked on Cancel Tab at (158, 237) on xpath=//a[@href='#CancelTab']
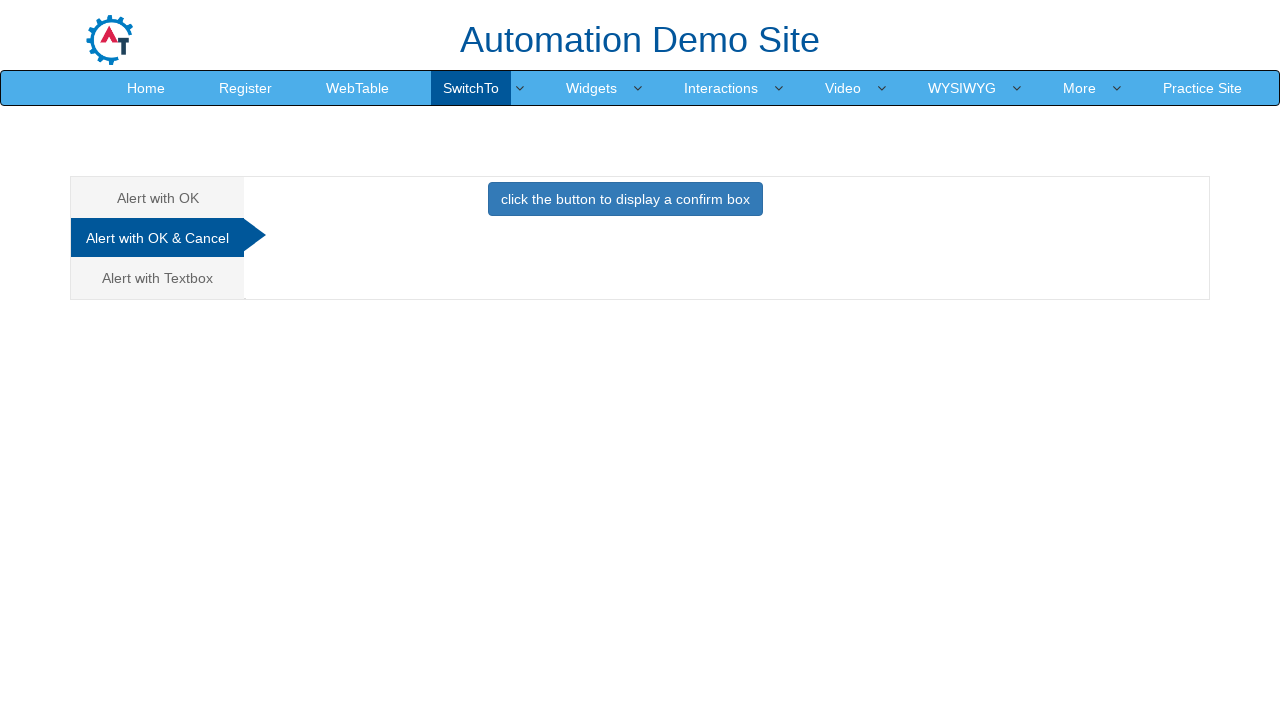

Clicked button to trigger confirmation alert at (625, 199) on xpath=//button[@class='btn btn-primary']
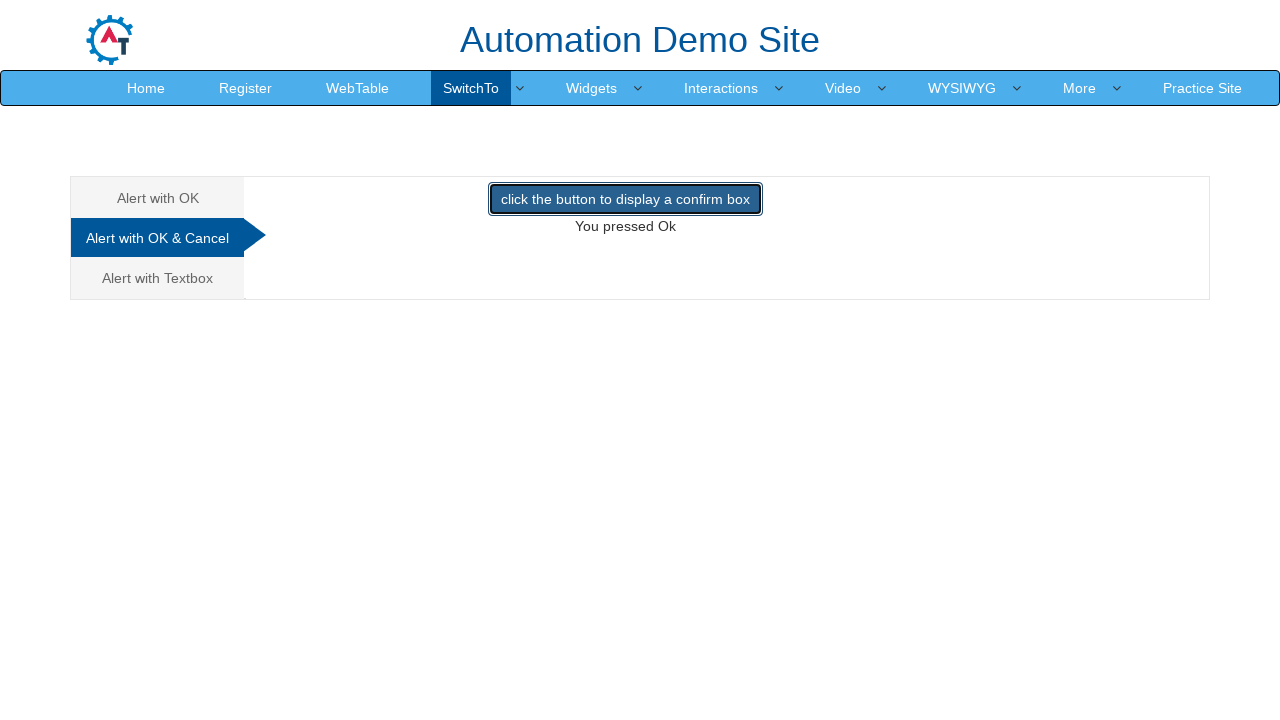

Accepted the confirmation alert dialog
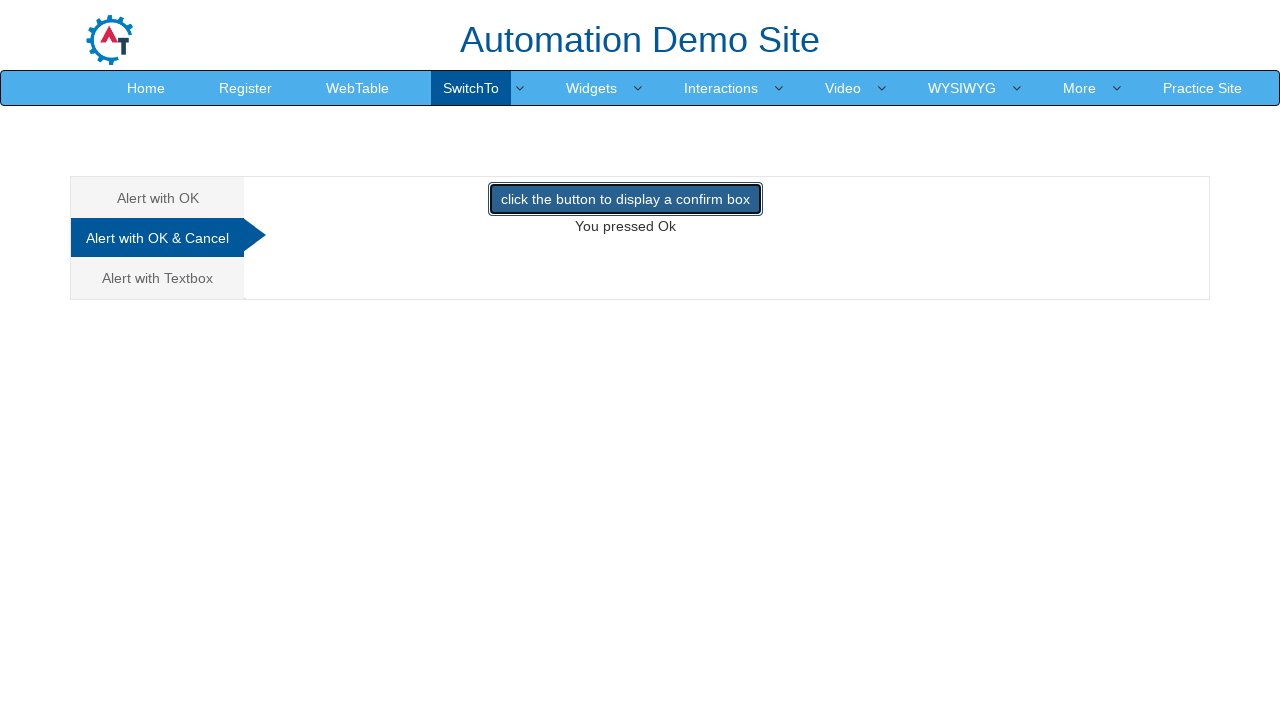

Clicked on Textbox Tab at (158, 278) on xpath=//a[@href='#Textbox']
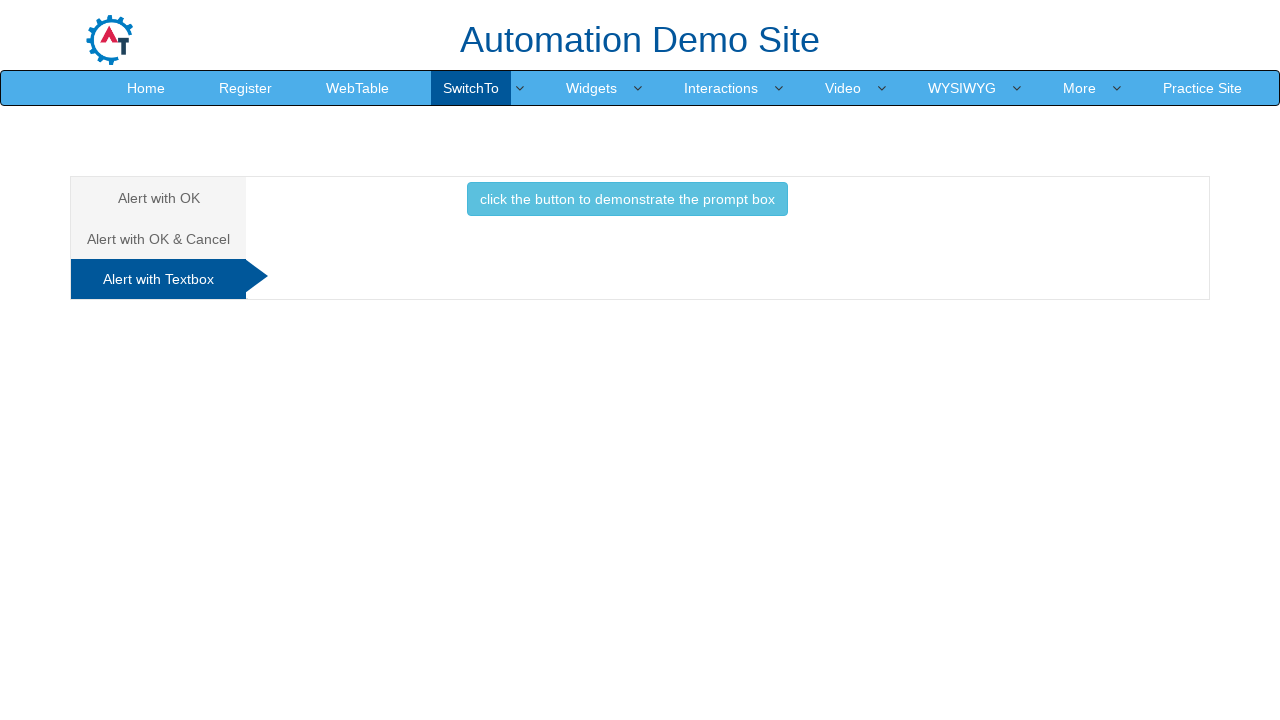

Clicked button to trigger prompt alert at (627, 199) on xpath=//button[@class='btn btn-info']
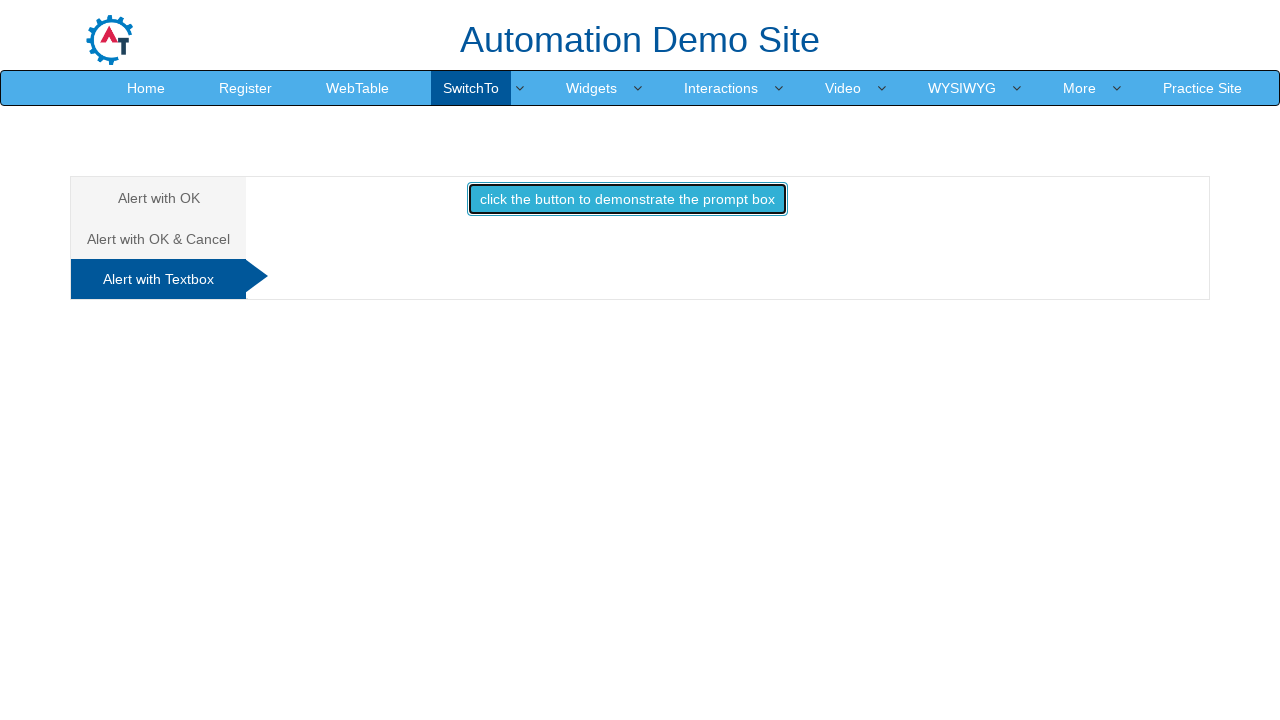

Accepted the prompt alert dialog
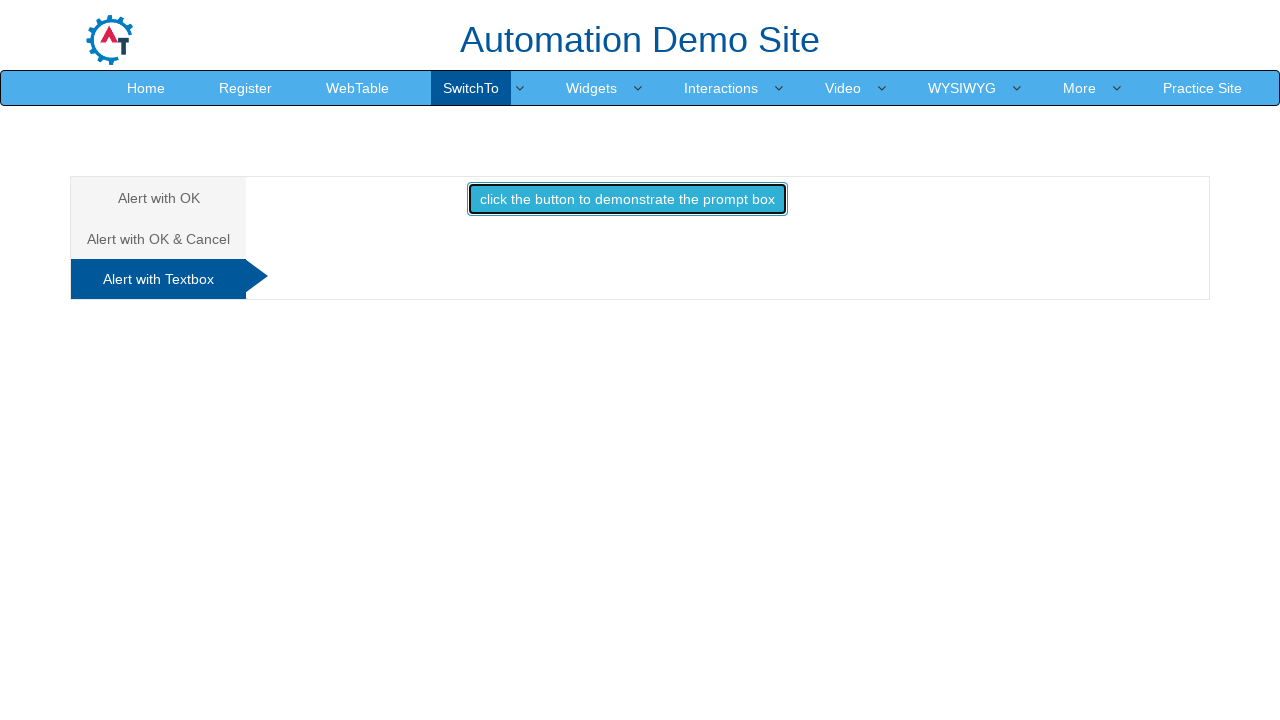

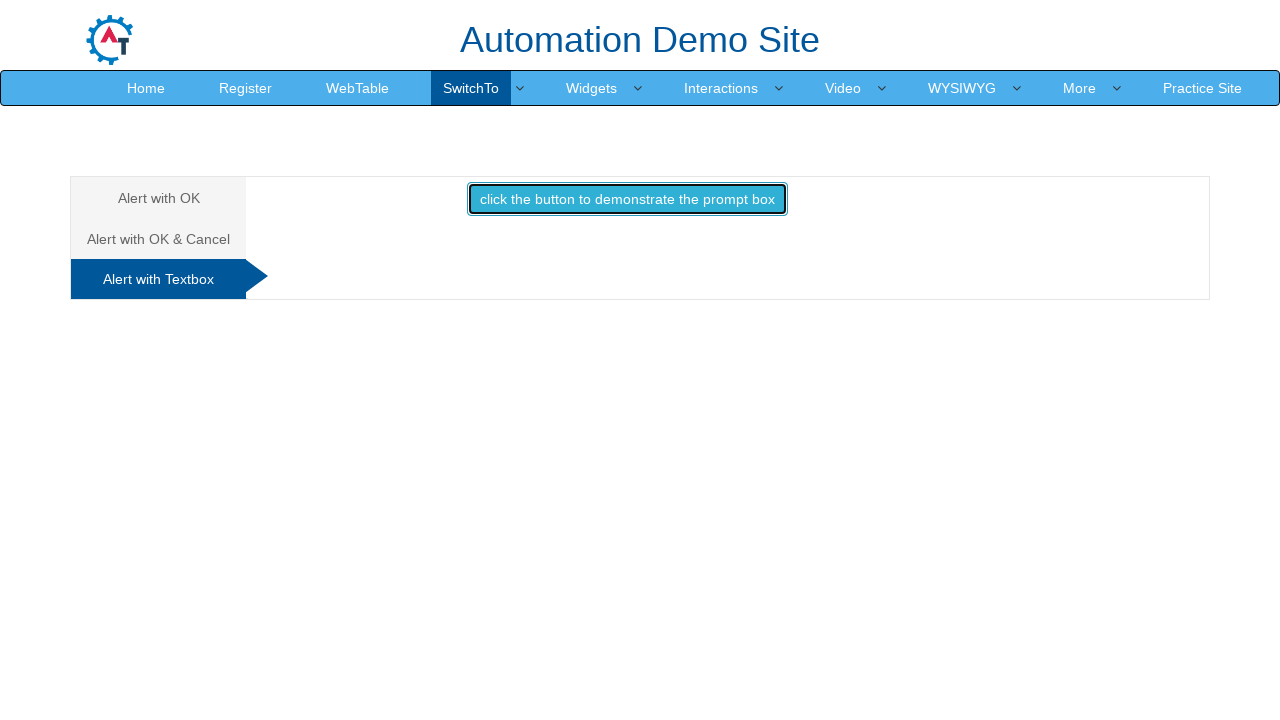